Tests that an error message is displayed when trying to save an empty name field

Starting URL: https://devmountain-qa.github.io/employee-manager/1.2_Version/index.html

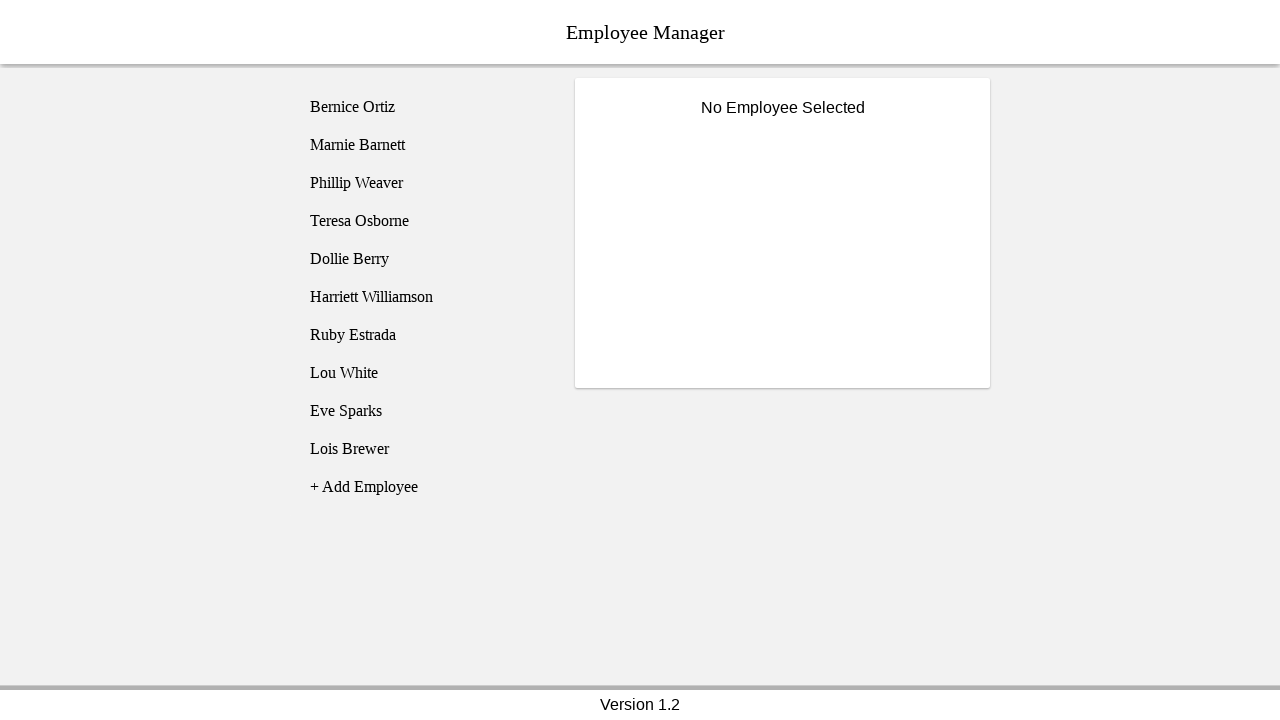

Clicked on Bernice Ortiz employee at (425, 107) on [name='employee1']
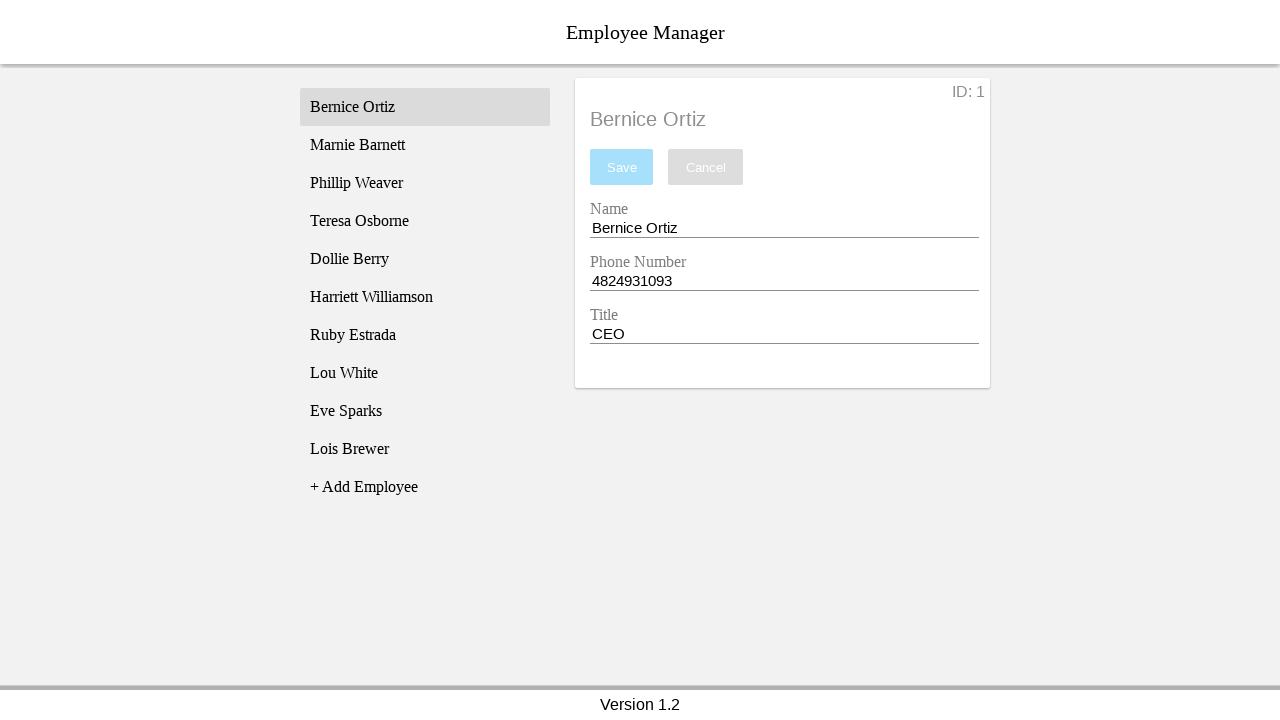

Name input field became visible
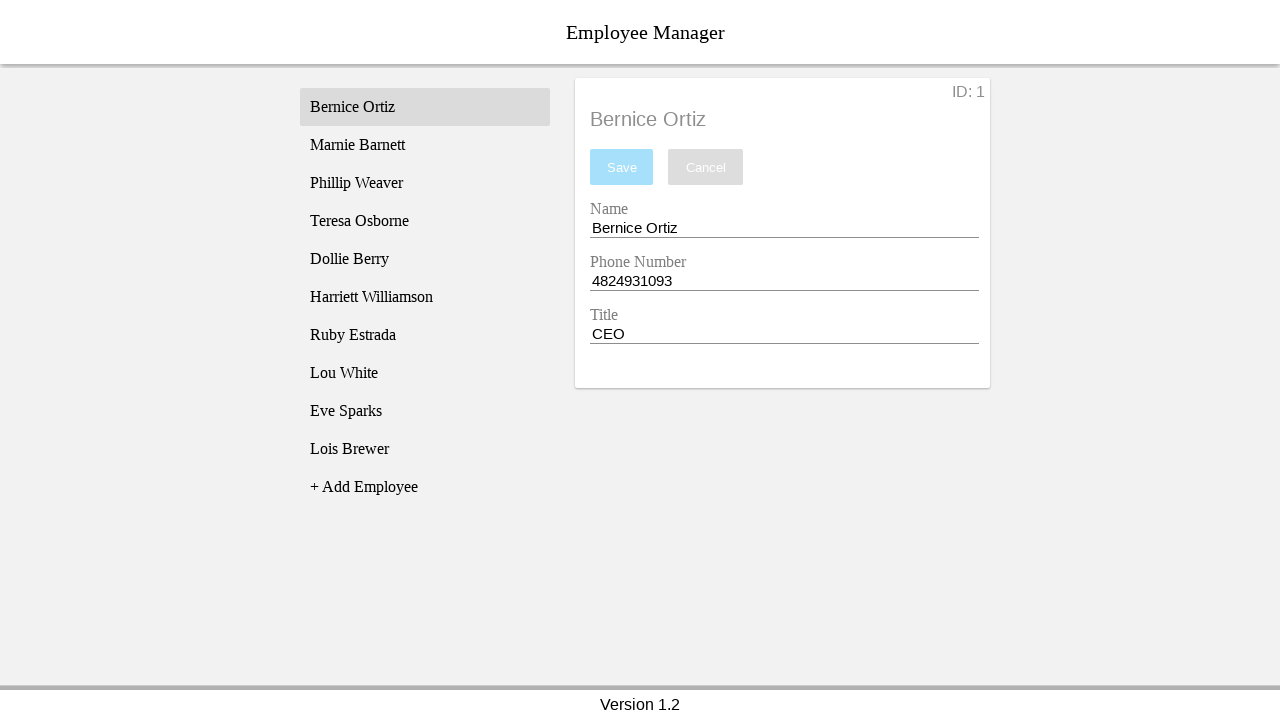

Cleared the name input field on [name='nameEntry']
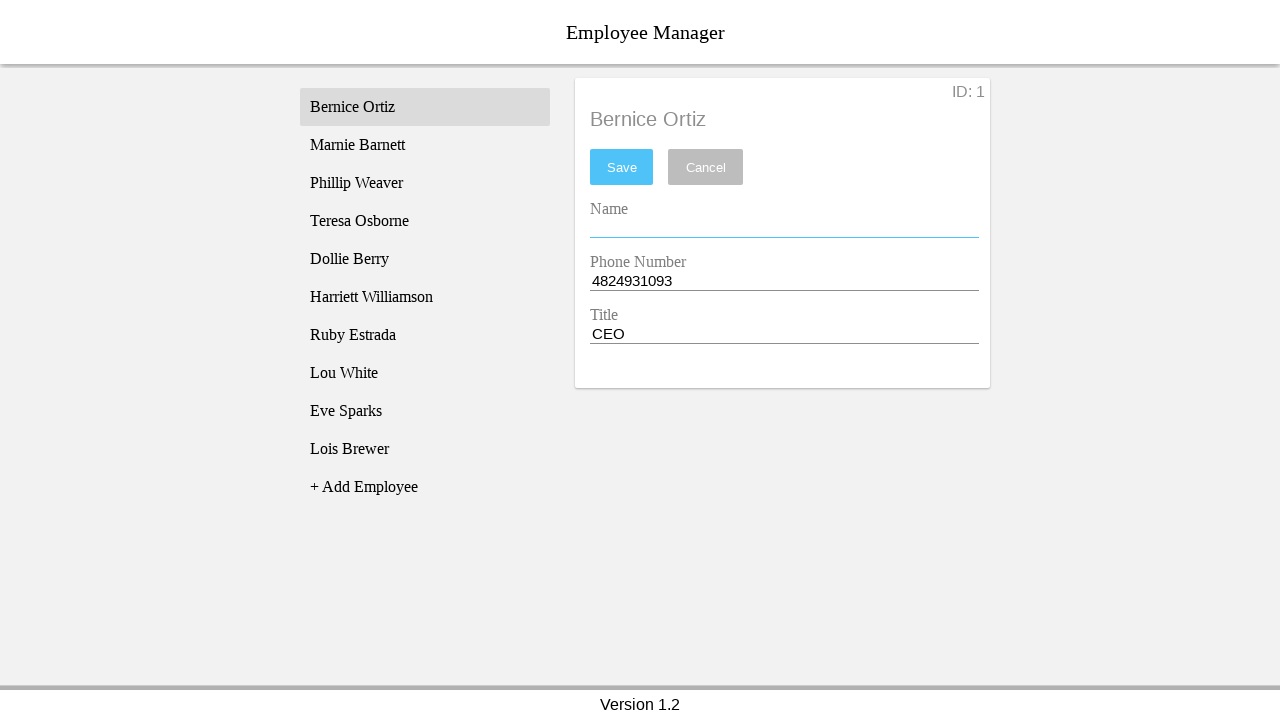

Pressed space in name field to trigger validation on [name='nameEntry']
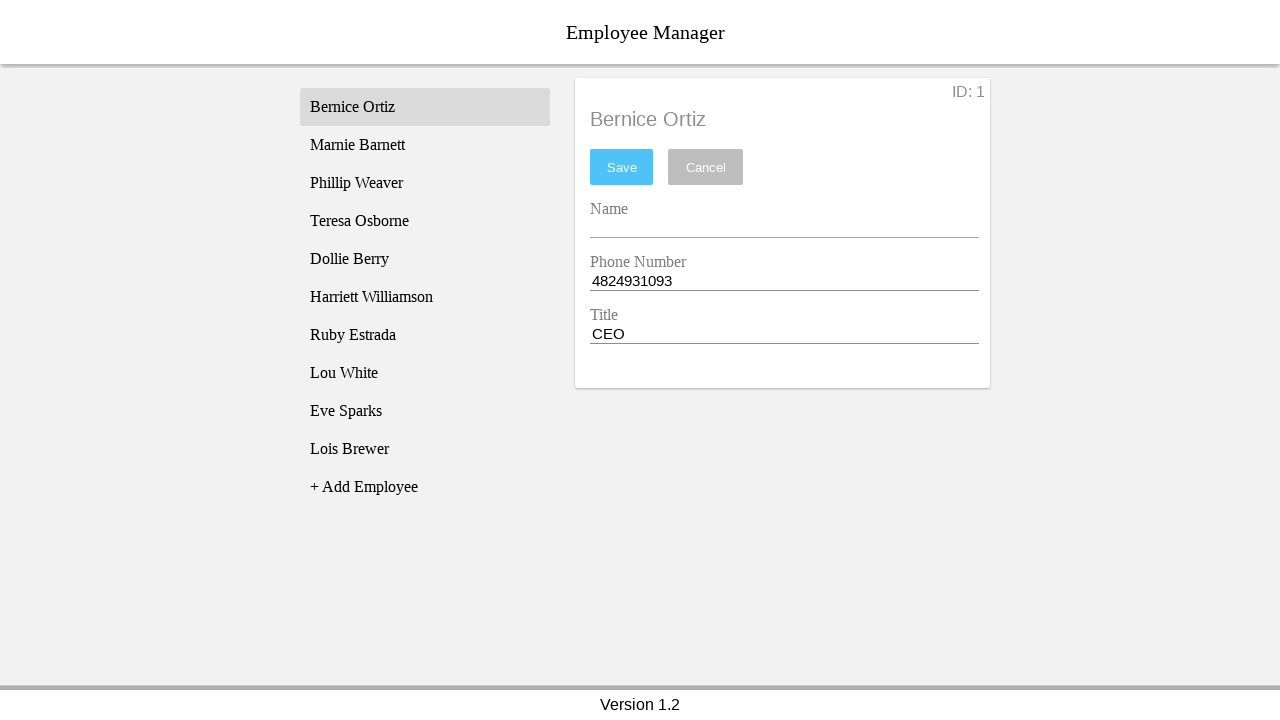

Pressed backspace to remove space from name field on [name='nameEntry']
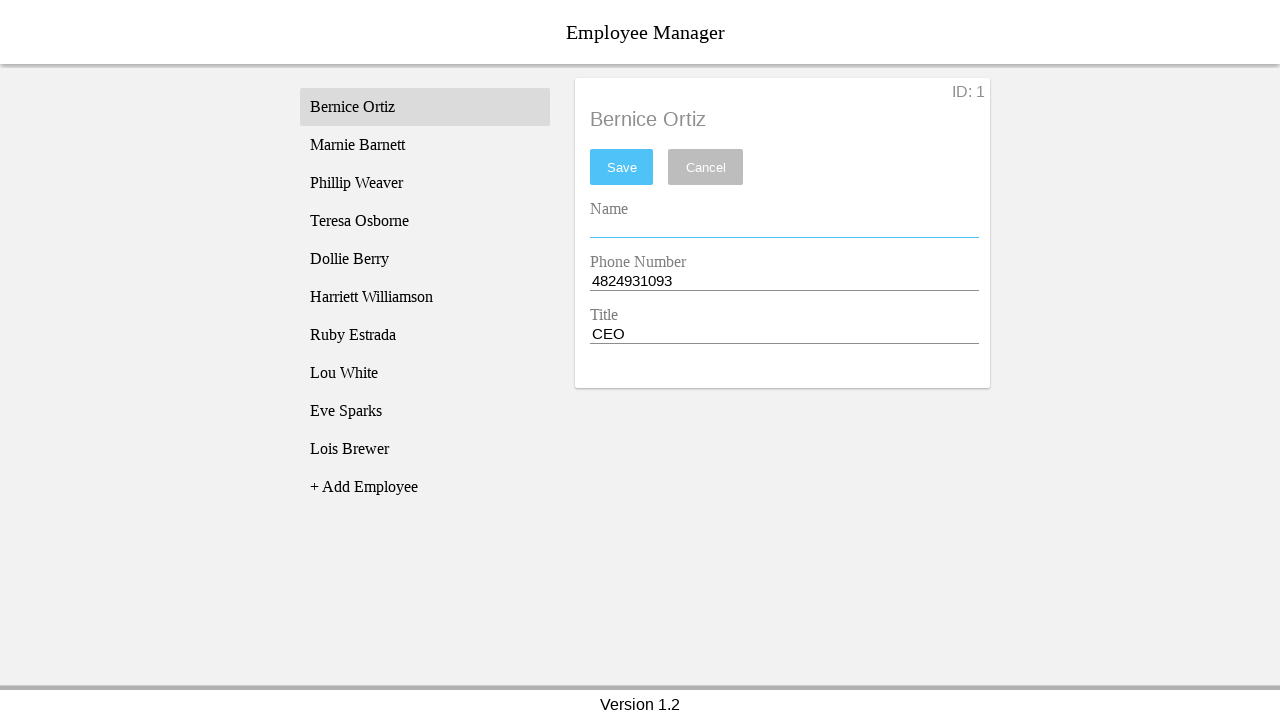

Clicked save button to attempt saving empty name at (622, 167) on #saveBtn
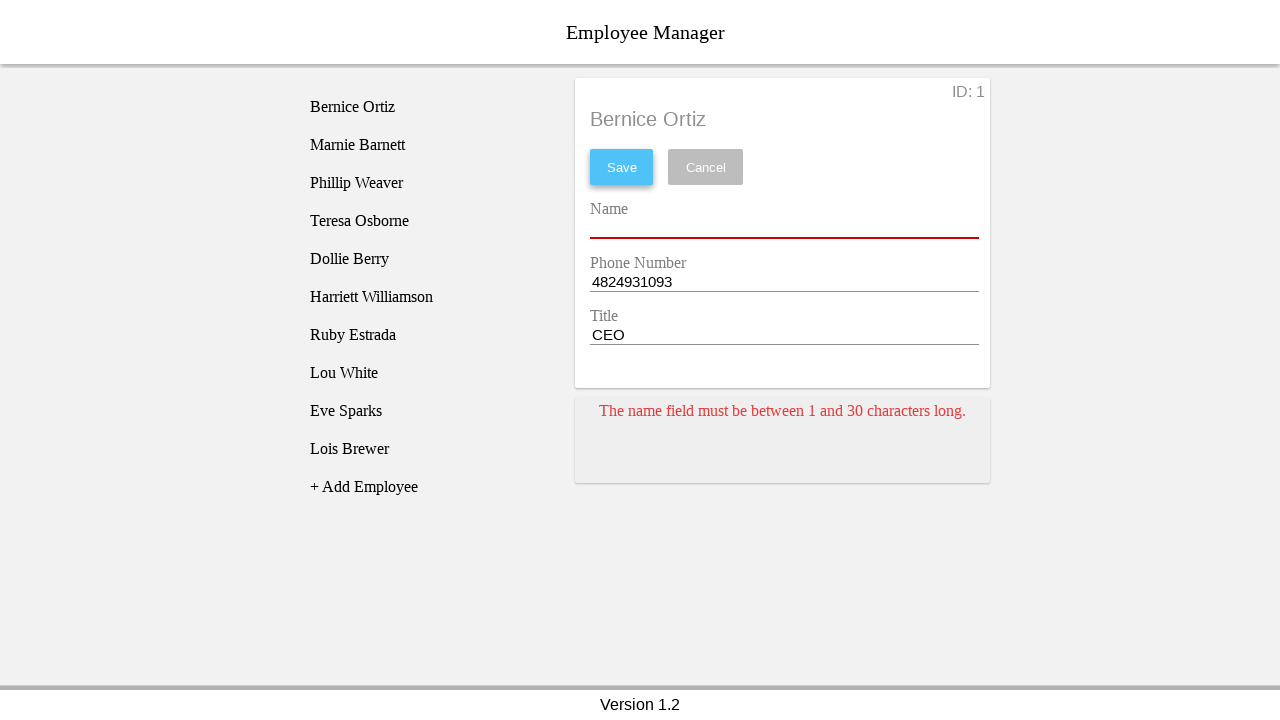

Error message card appeared for empty name field
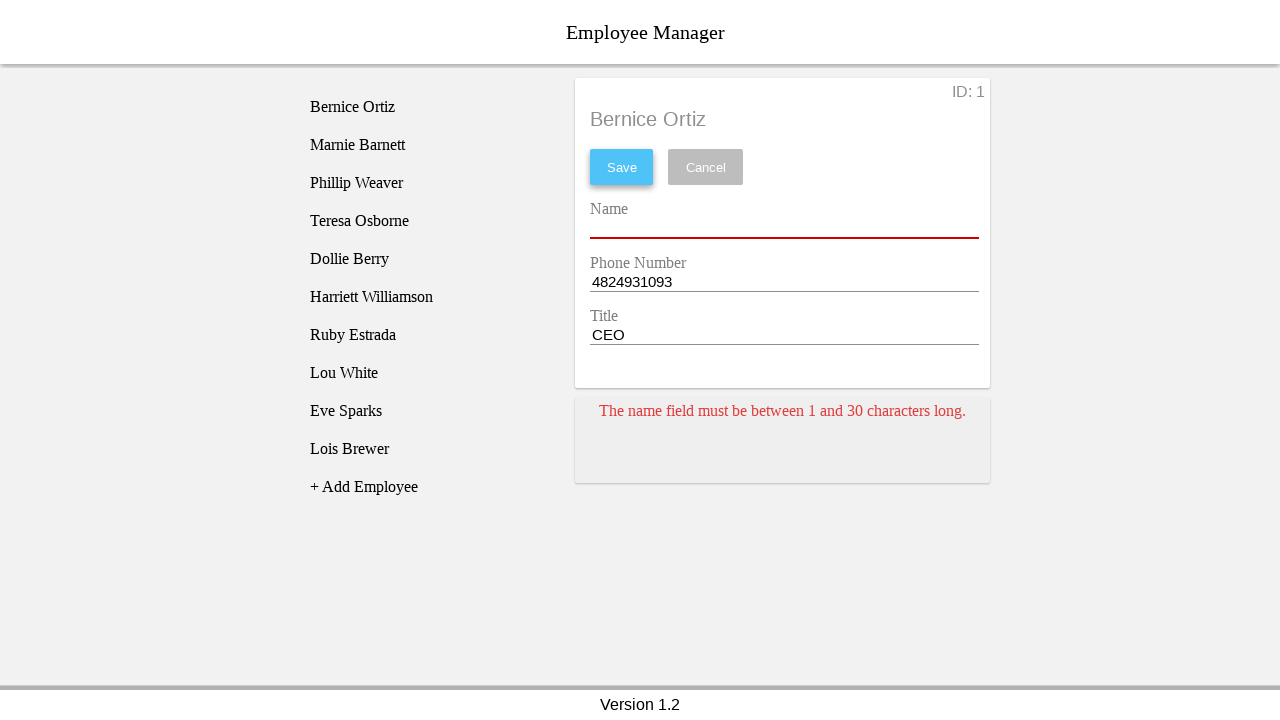

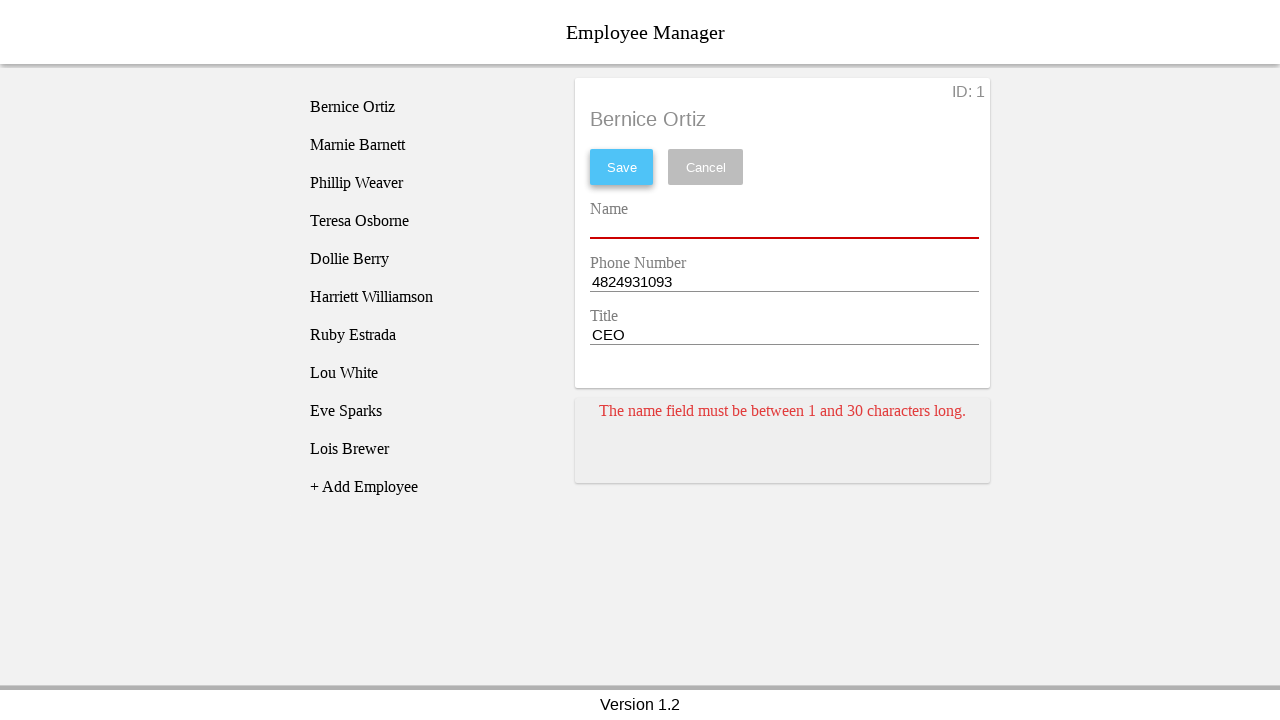